Tests a math puzzle page by extracting a hidden value from an element attribute, computing a mathematical formula (log of absolute value of 12*sin(x)), filling the answer, checking required checkboxes, and submitting the form.

Starting URL: http://suninjuly.github.io/get_attribute.html

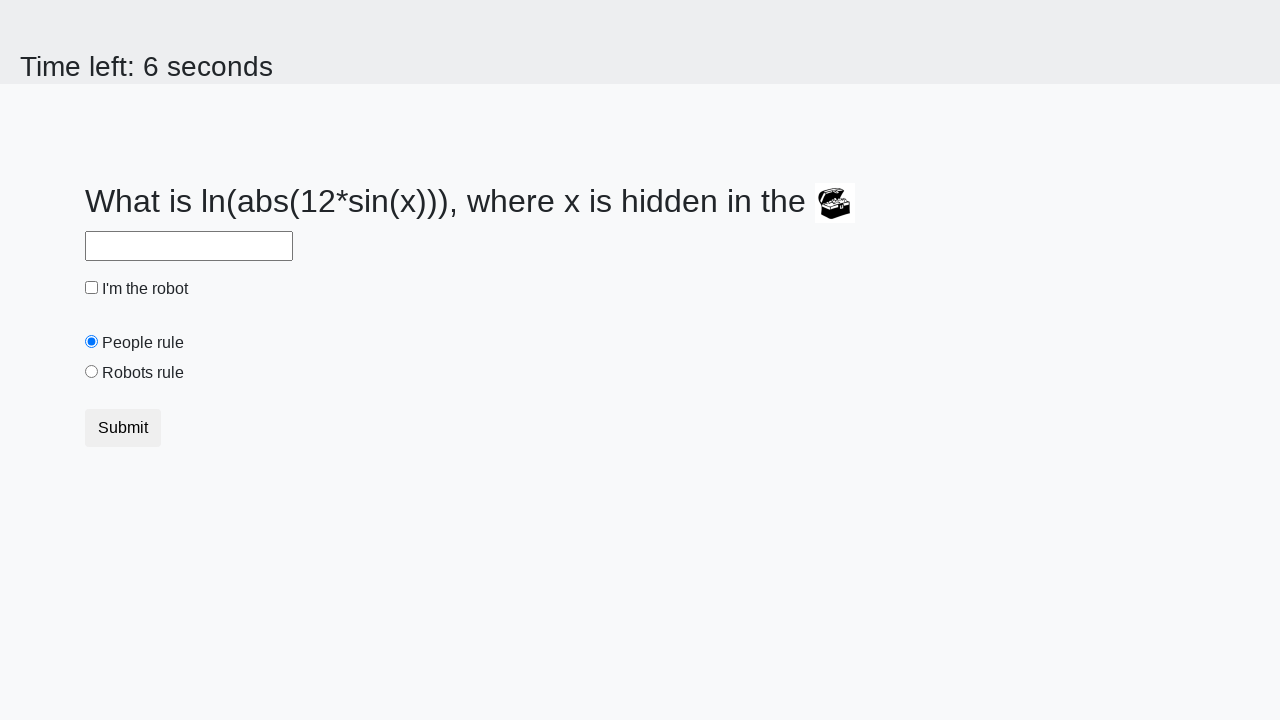

Located the treasure element with hidden valuex attribute
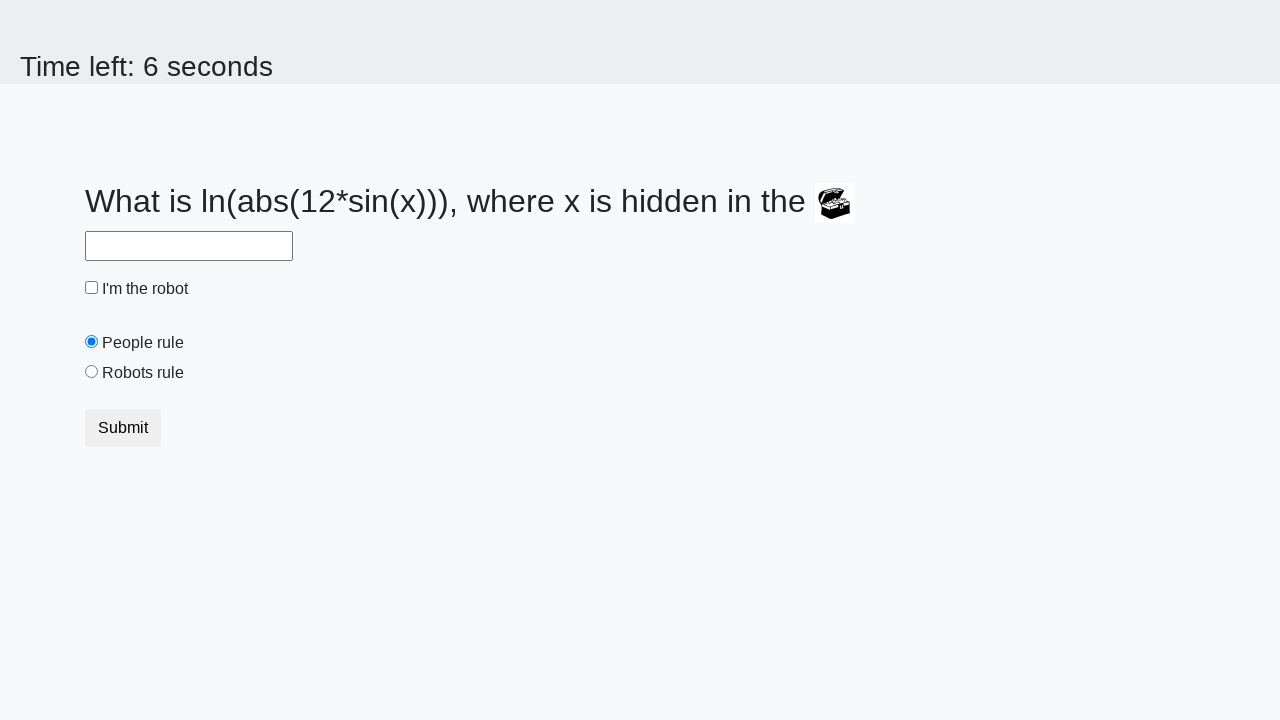

Extracted valuex attribute from treasure element: 392
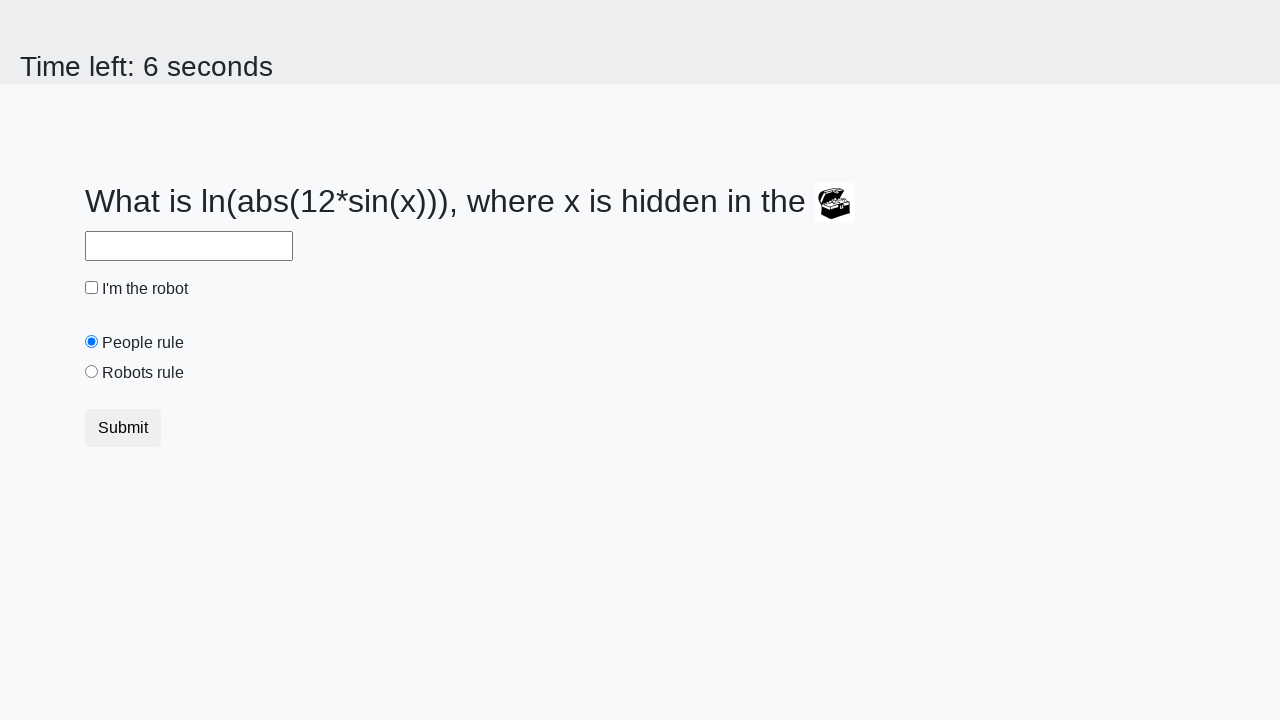

Calculated formula result log(abs(12*sin(392))) = 2.044096801069299
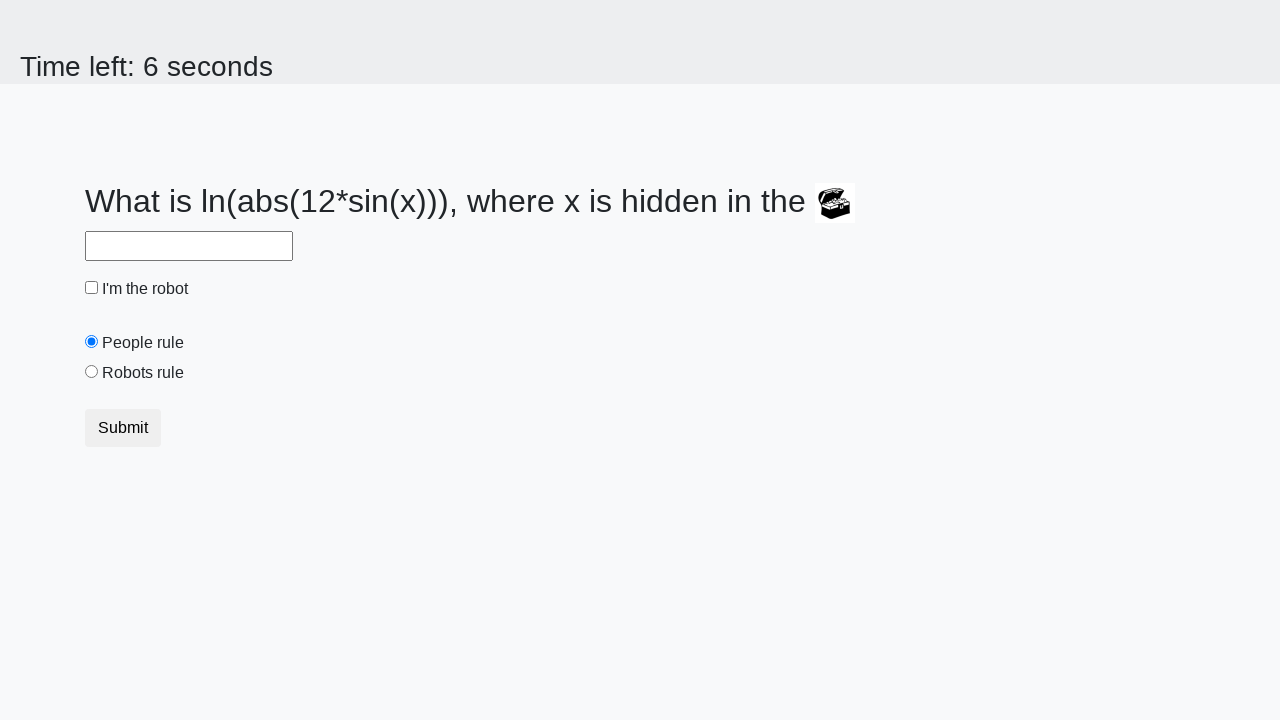

Filled answer field with calculated value: 2.044096801069299 on #answer
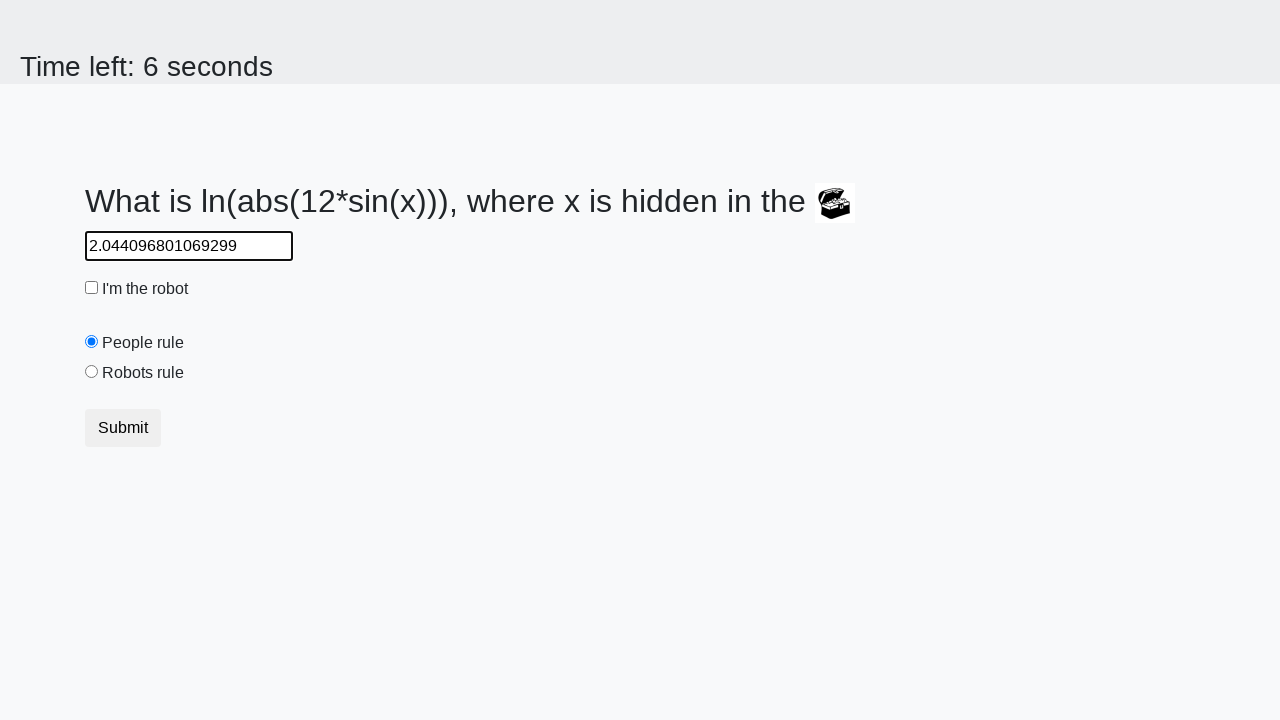

Checked the robot checkbox at (92, 288) on #robotCheckbox
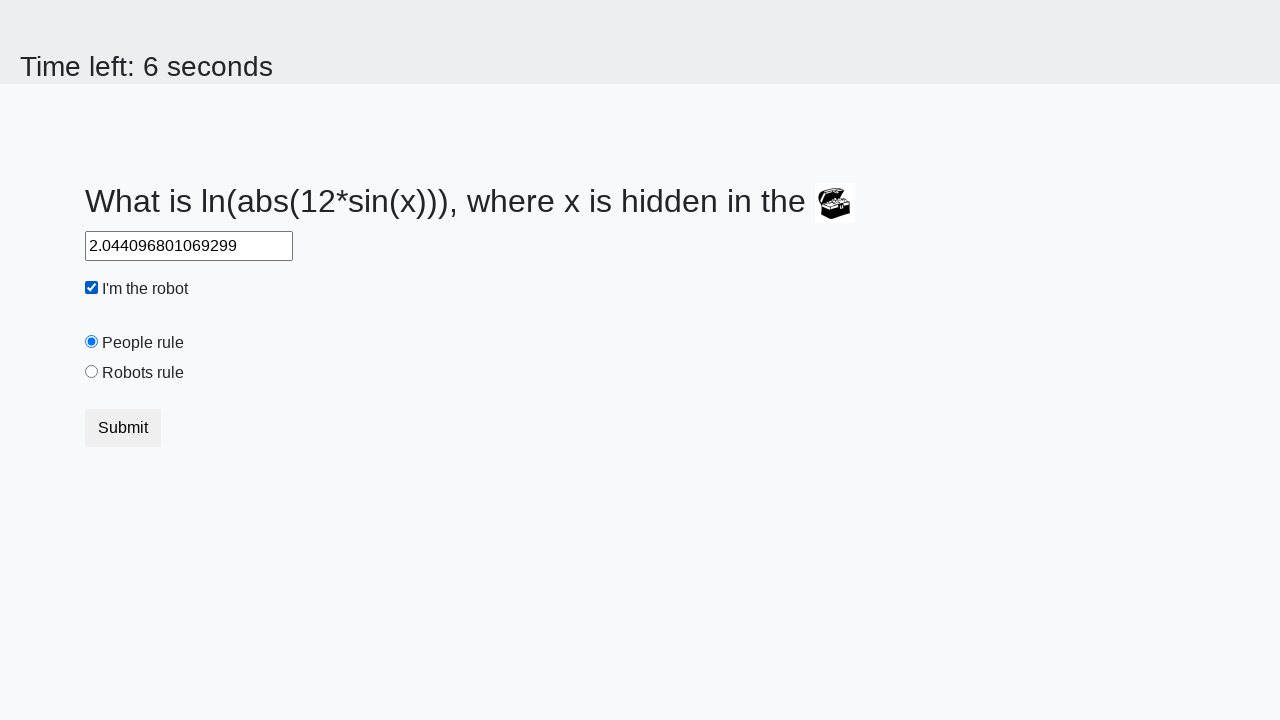

Checked the robots rule checkbox at (92, 372) on #robotsRule
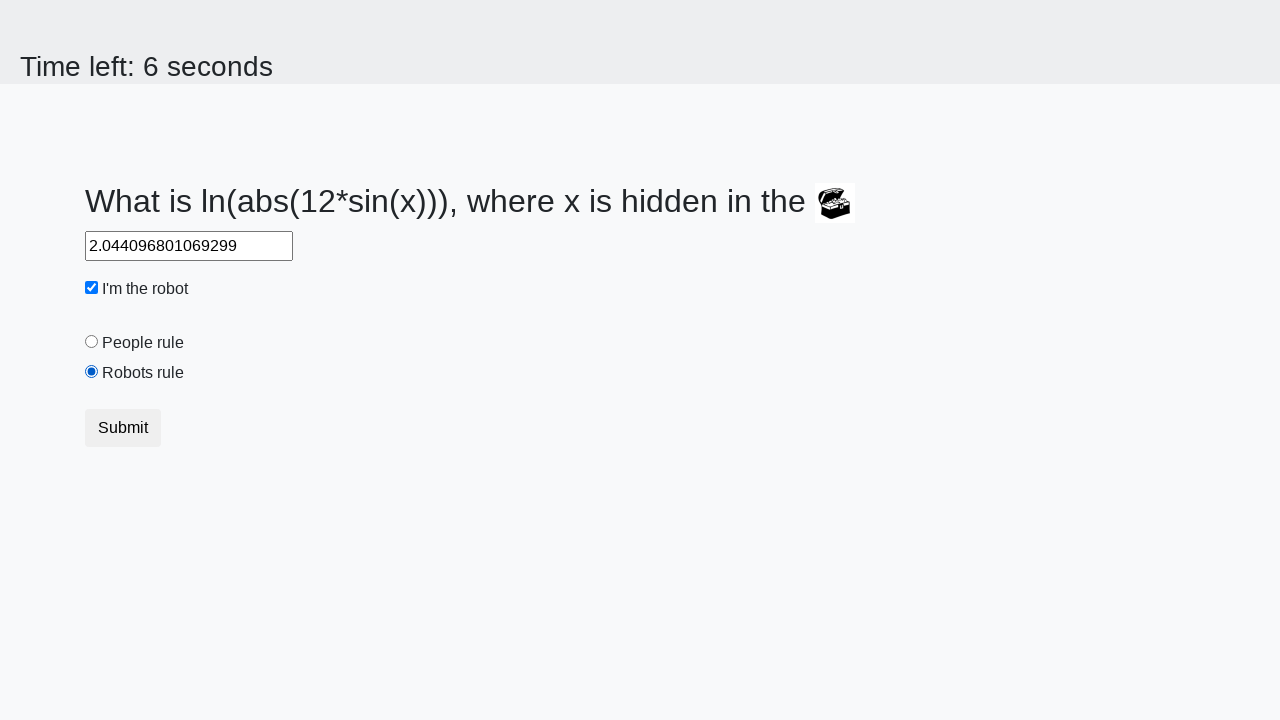

Clicked submit button to submit the form at (123, 428) on button.btn
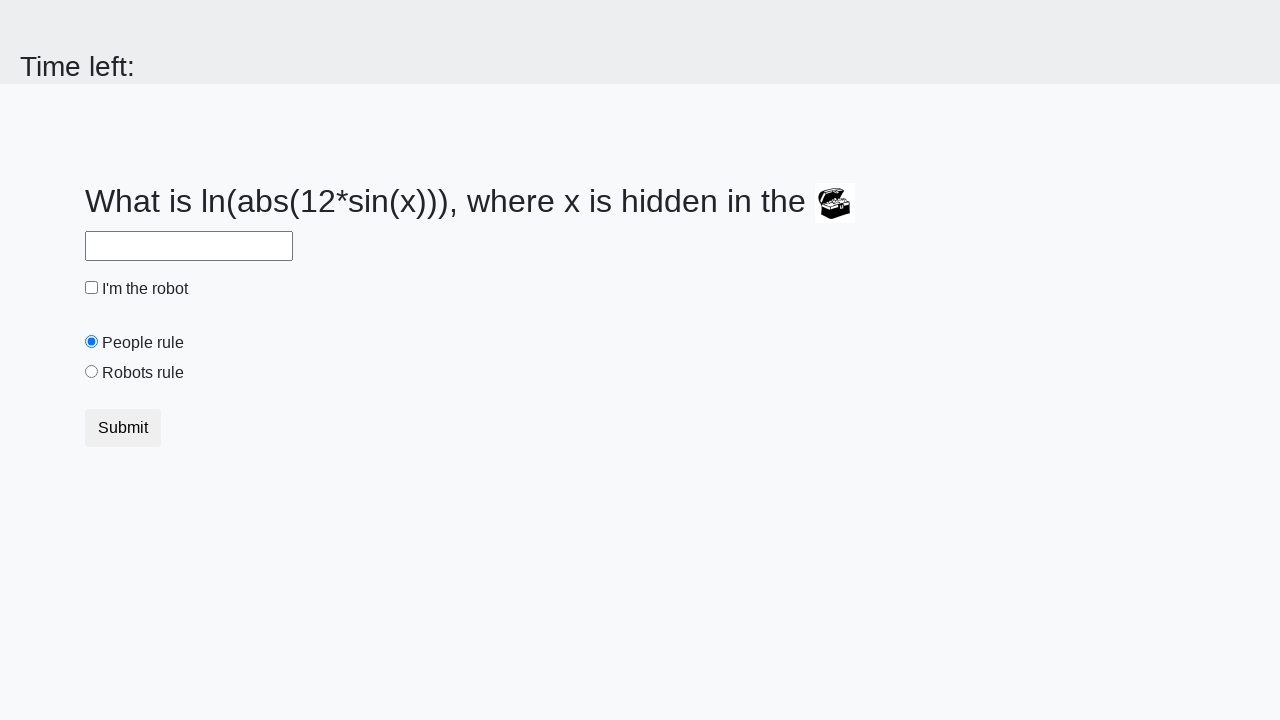

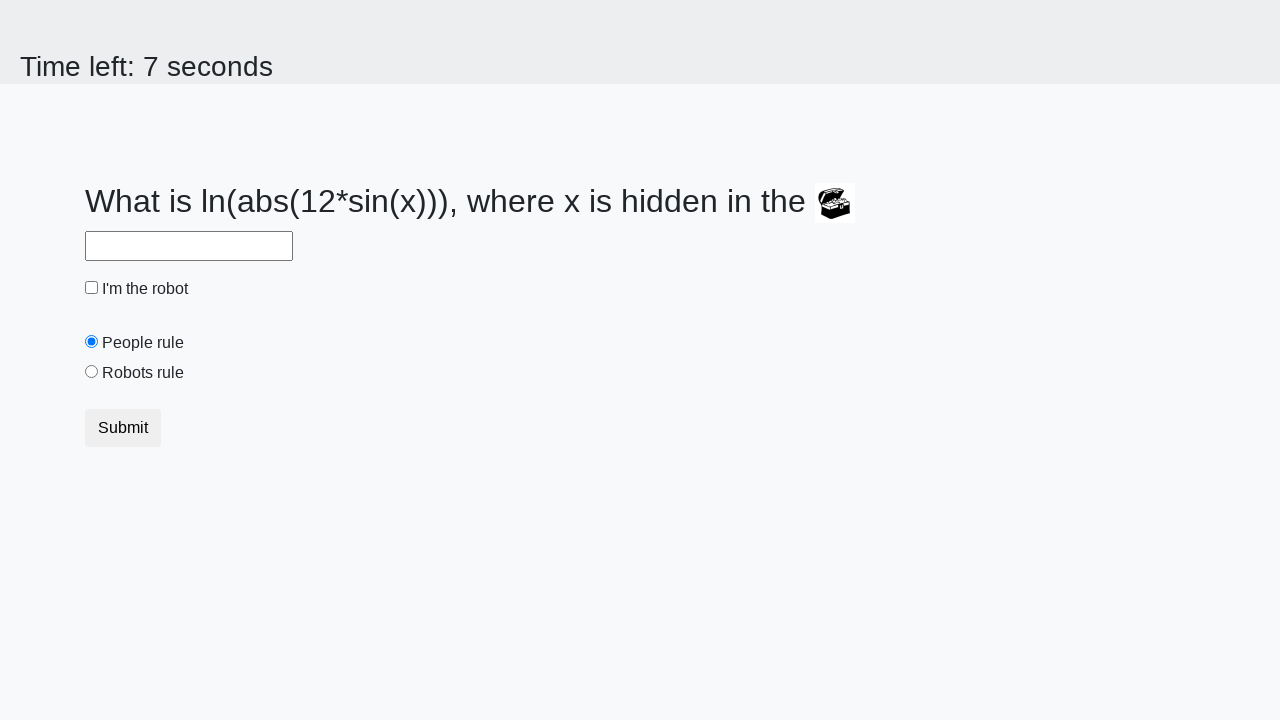